Navigates to Kwangwoon University's facility page and verifies that the meal schedule table is displayed with proper header and body content.

Starting URL: https://www.kw.ac.kr/ko/life/facility11.jsp

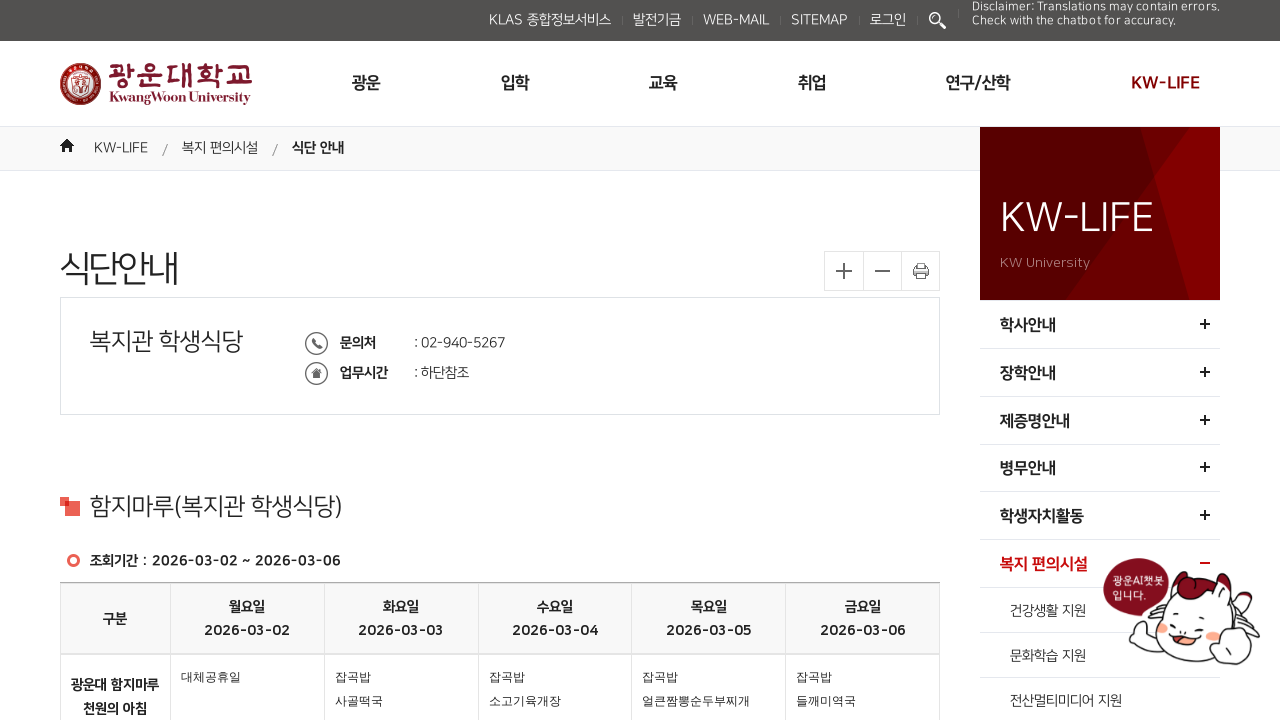

Waited for meal schedule table to load
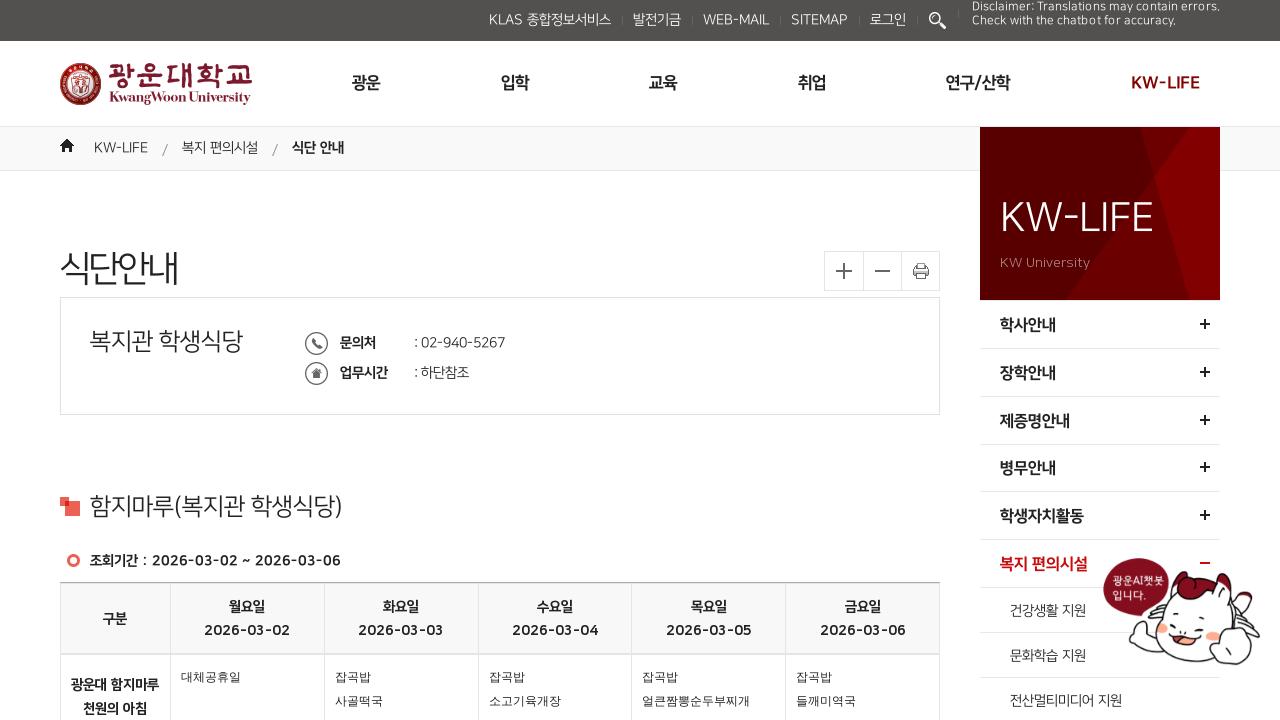

Verified table header exists
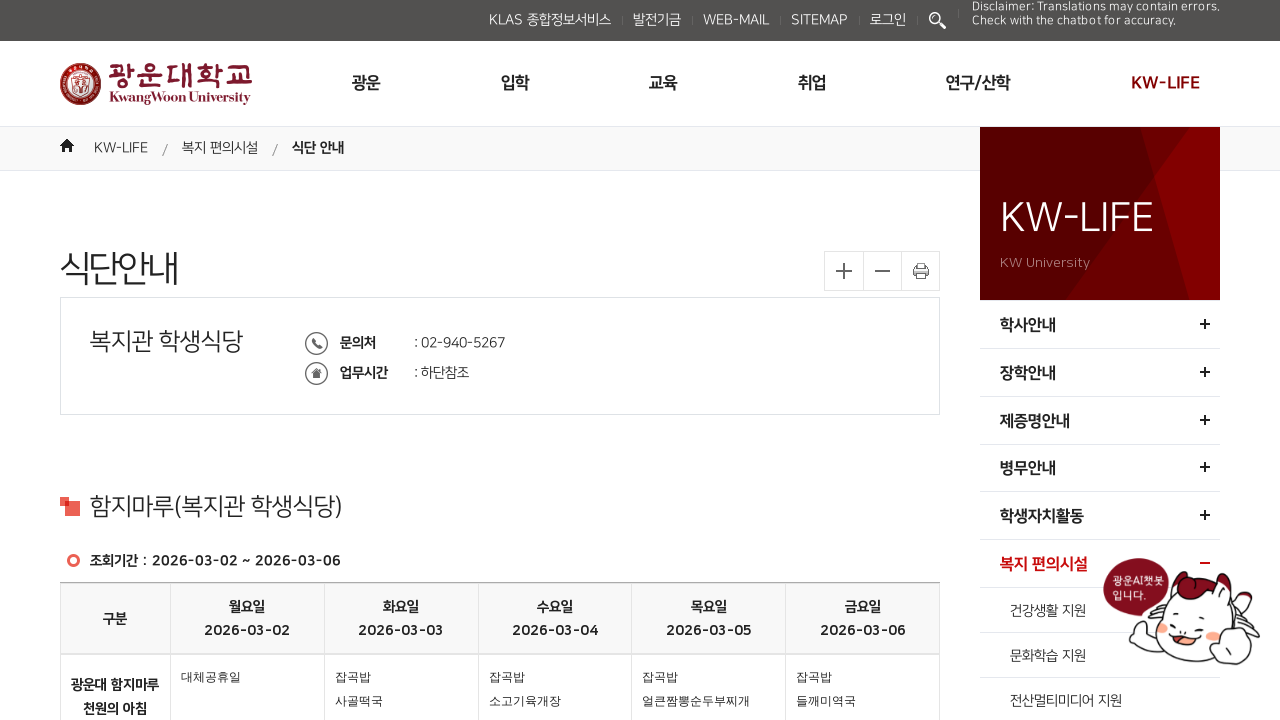

Verified table body exists with data
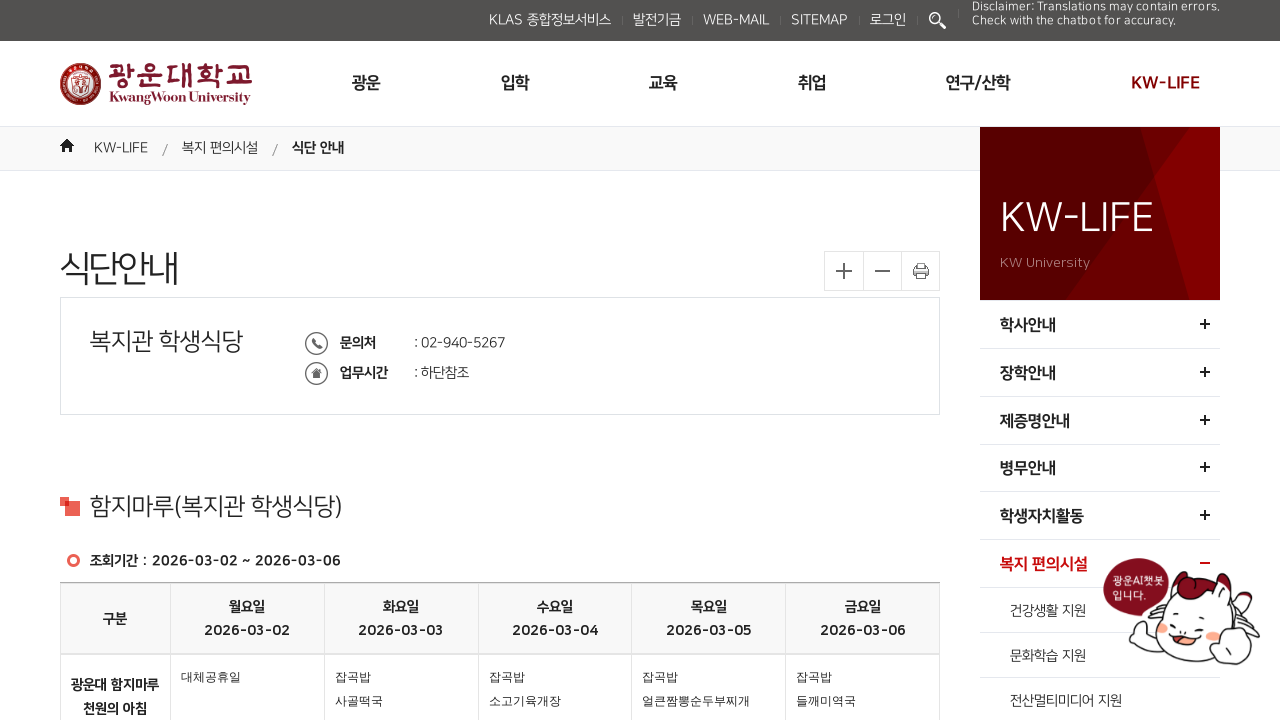

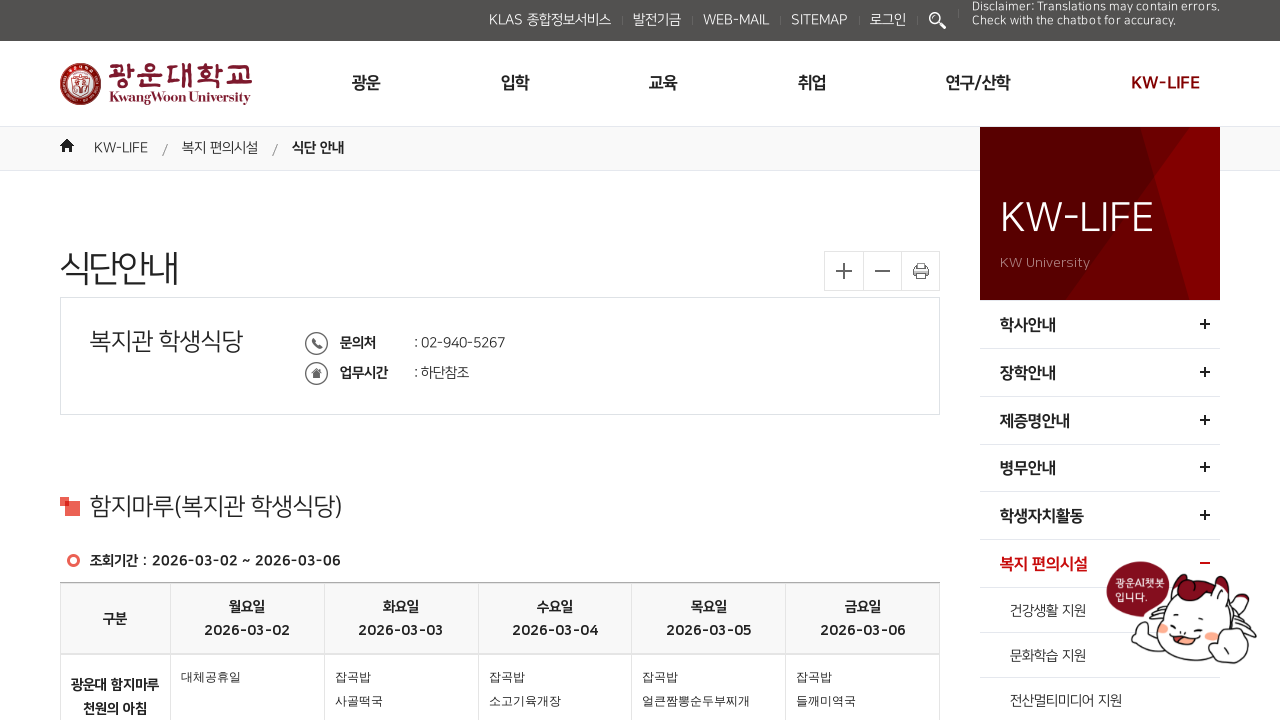